Tests the AngularJS homepage greeting feature by entering a name in the input field and verifying the greeting message updates accordingly

Starting URL: http://www.angularjs.org

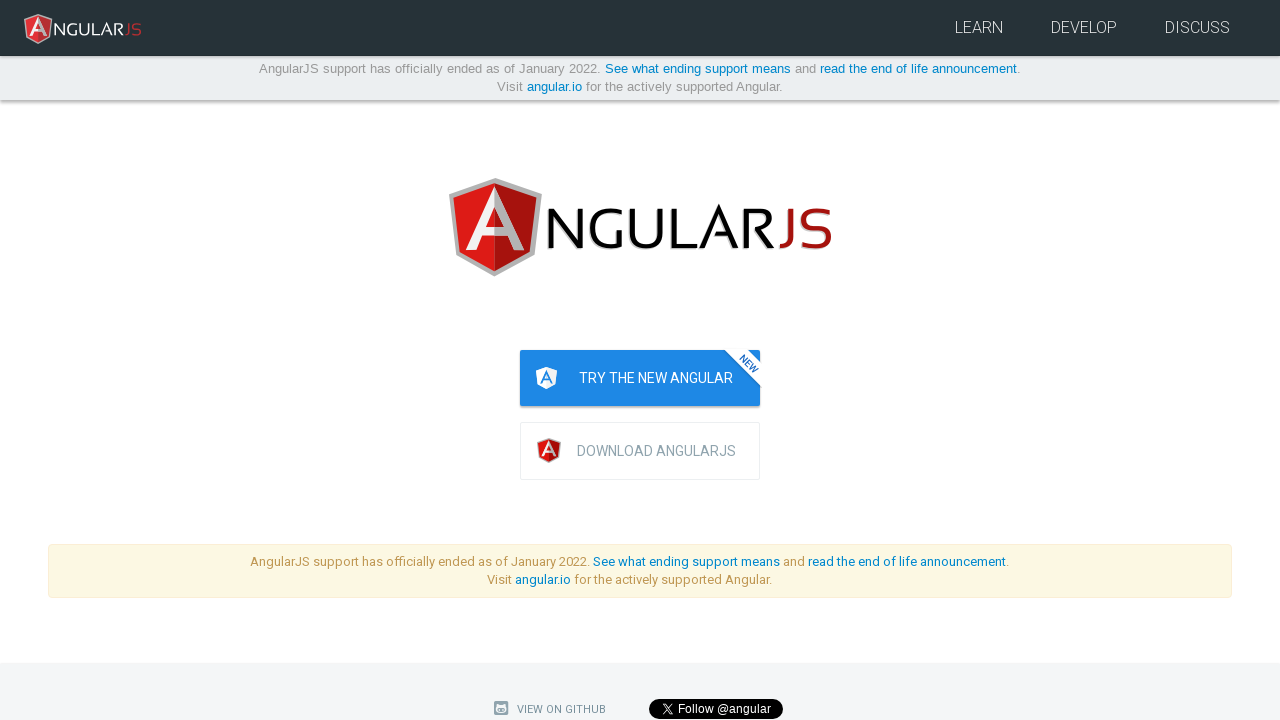

Entered 'Julie' into the name input field on input[ng-model='yourName']
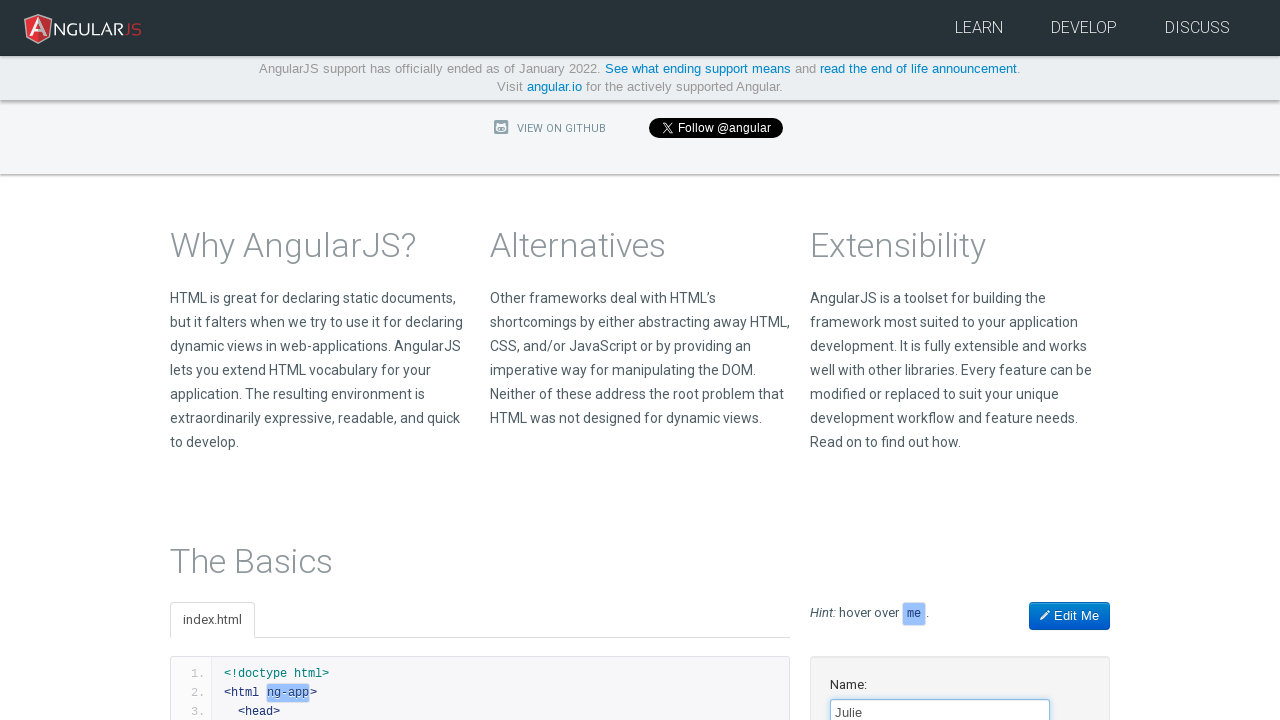

Verified greeting message 'Hello Julie!' is displayed
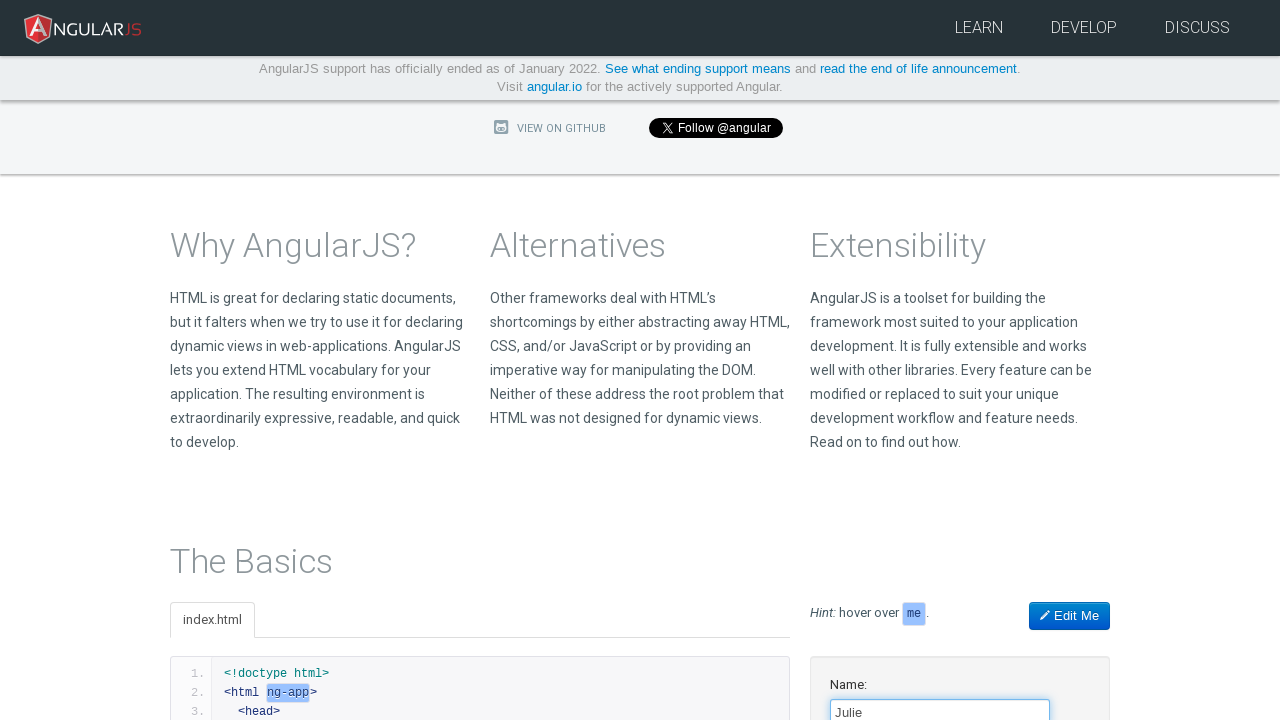

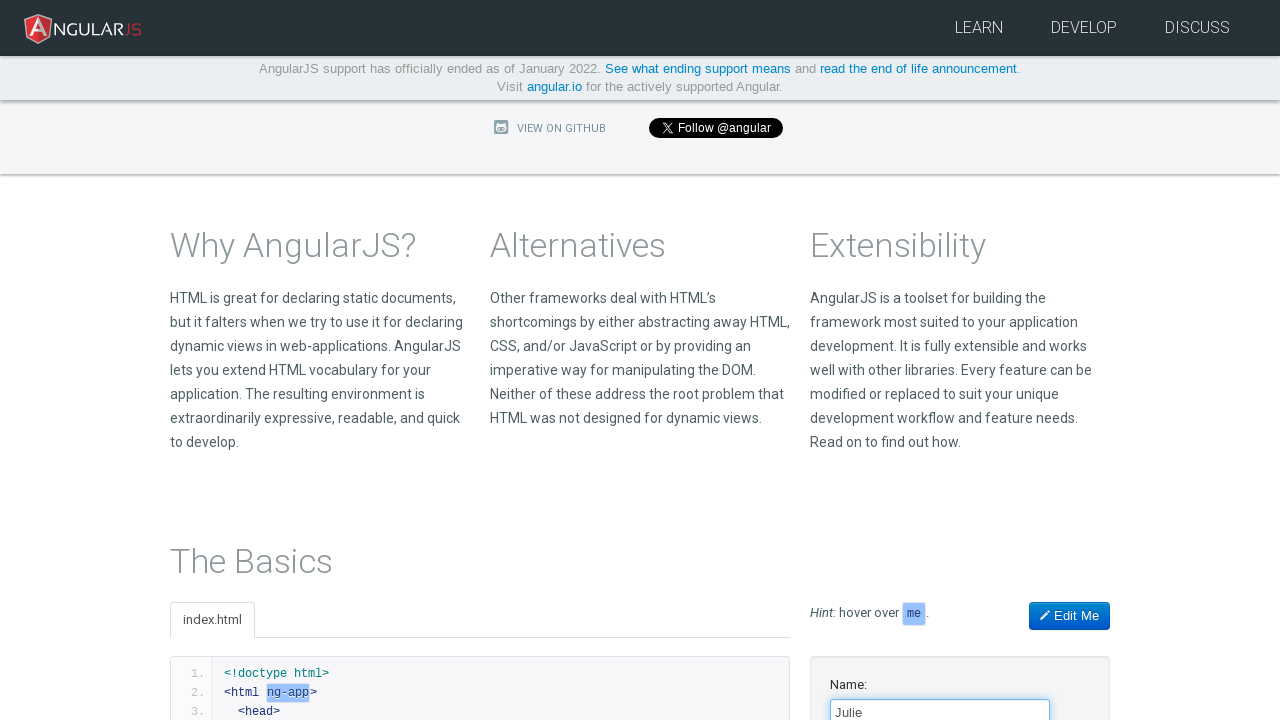